Tests that Clear completed button is hidden when no completed items remain

Starting URL: https://demo.playwright.dev/todomvc

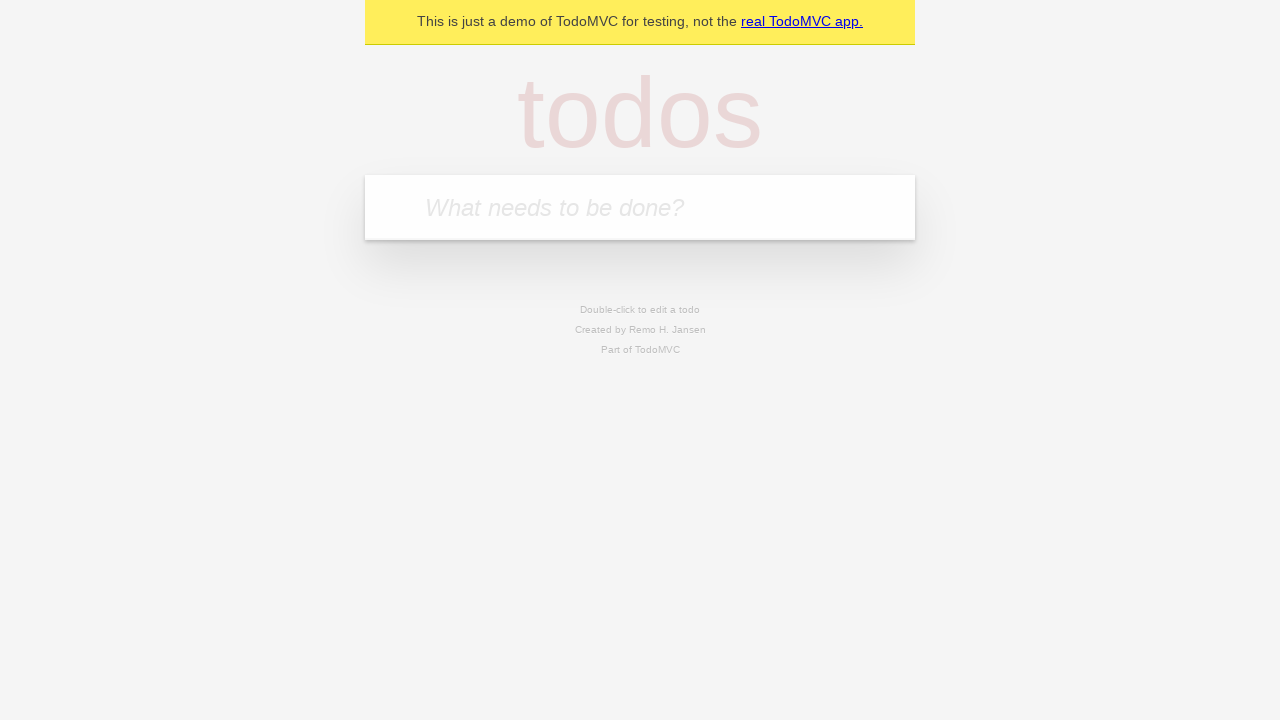

Filled todo input with 'buy some cheese' on internal:attr=[placeholder="What needs to be done?"i]
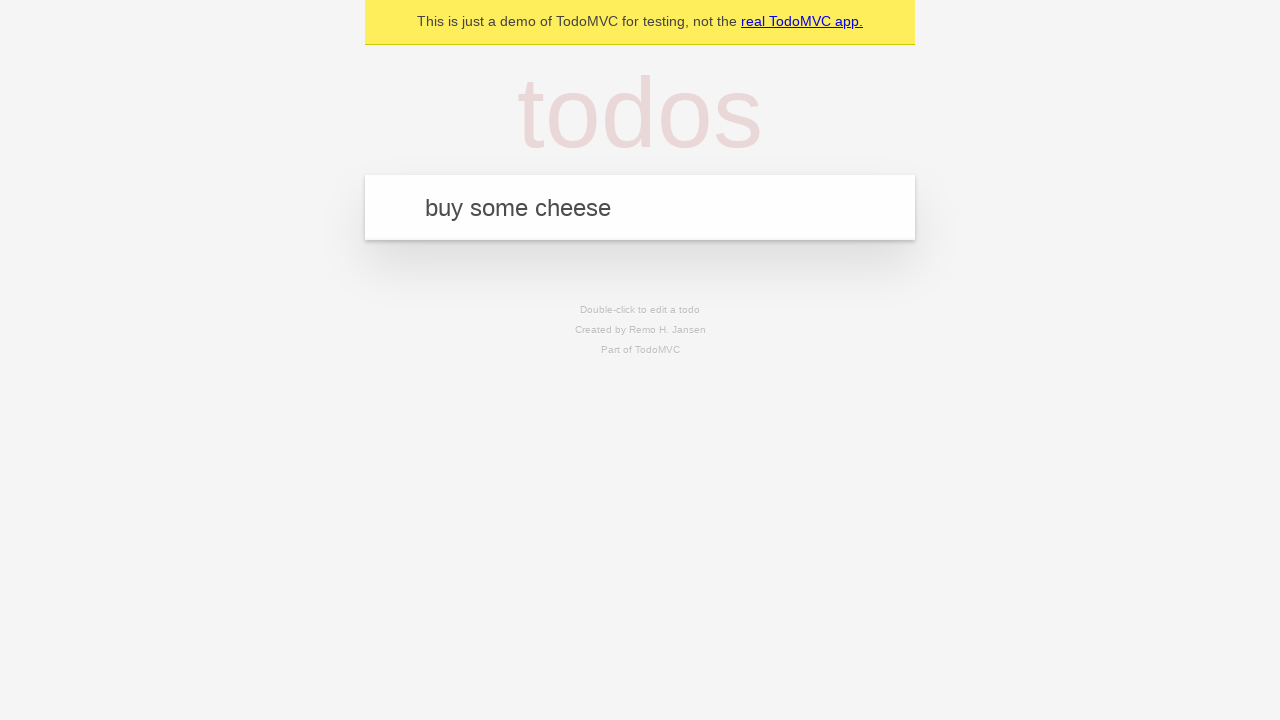

Pressed Enter to add first todo on internal:attr=[placeholder="What needs to be done?"i]
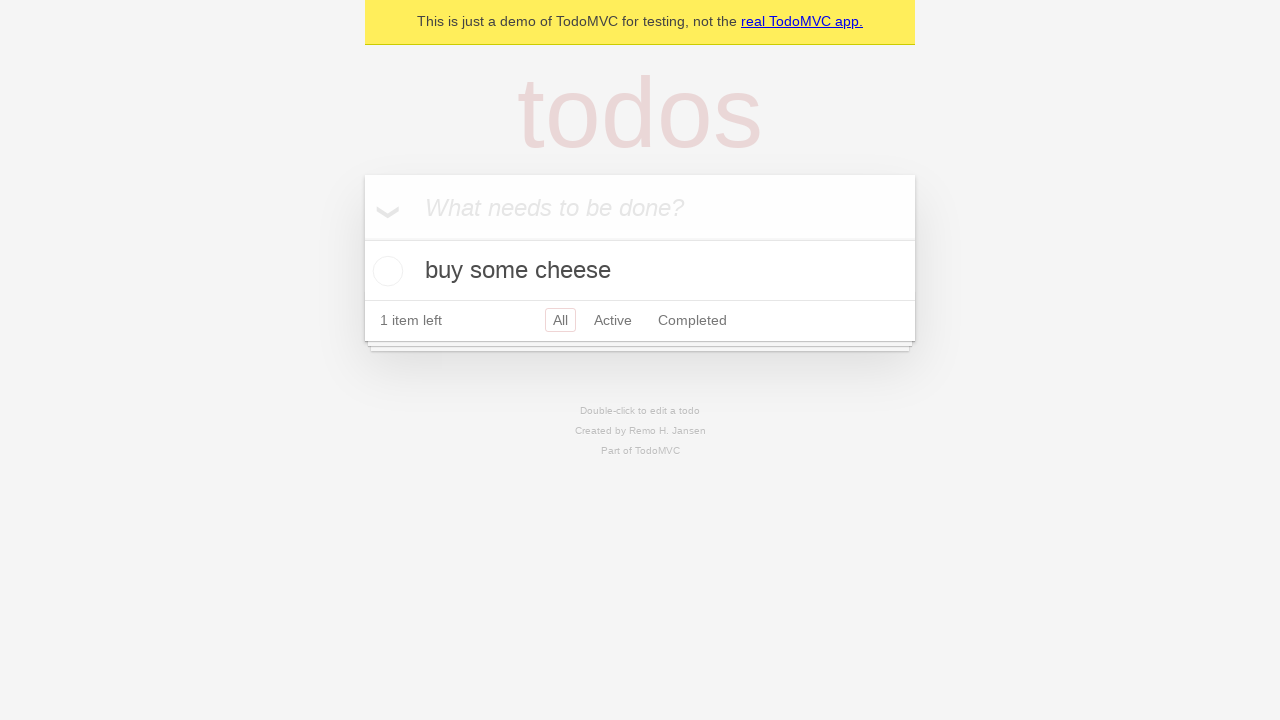

Filled todo input with 'feed the cat' on internal:attr=[placeholder="What needs to be done?"i]
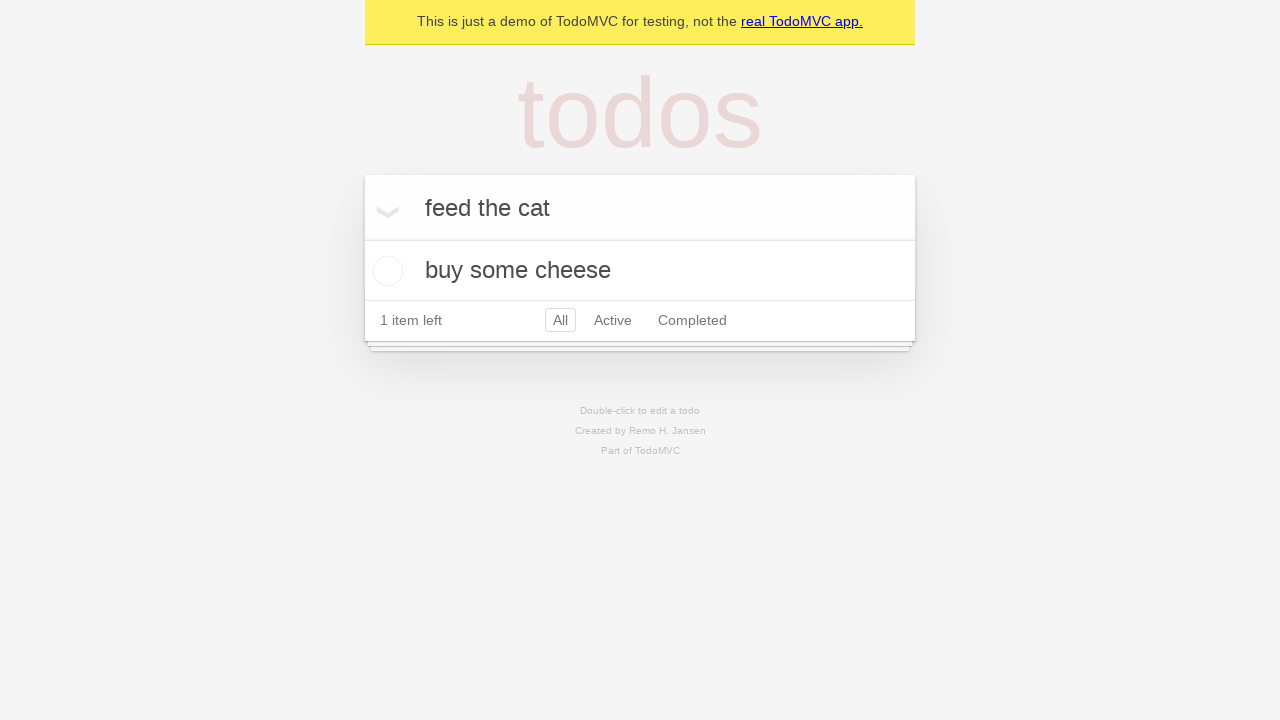

Pressed Enter to add second todo on internal:attr=[placeholder="What needs to be done?"i]
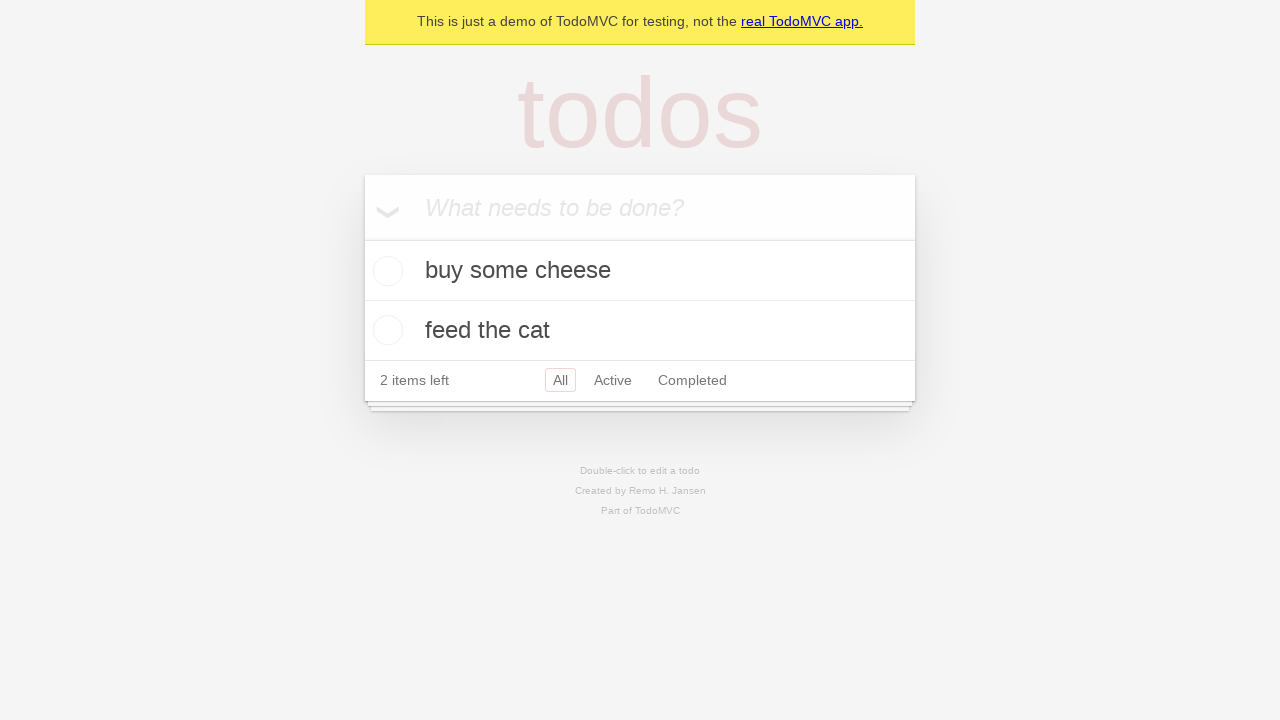

Filled todo input with 'book a doctors appointment' on internal:attr=[placeholder="What needs to be done?"i]
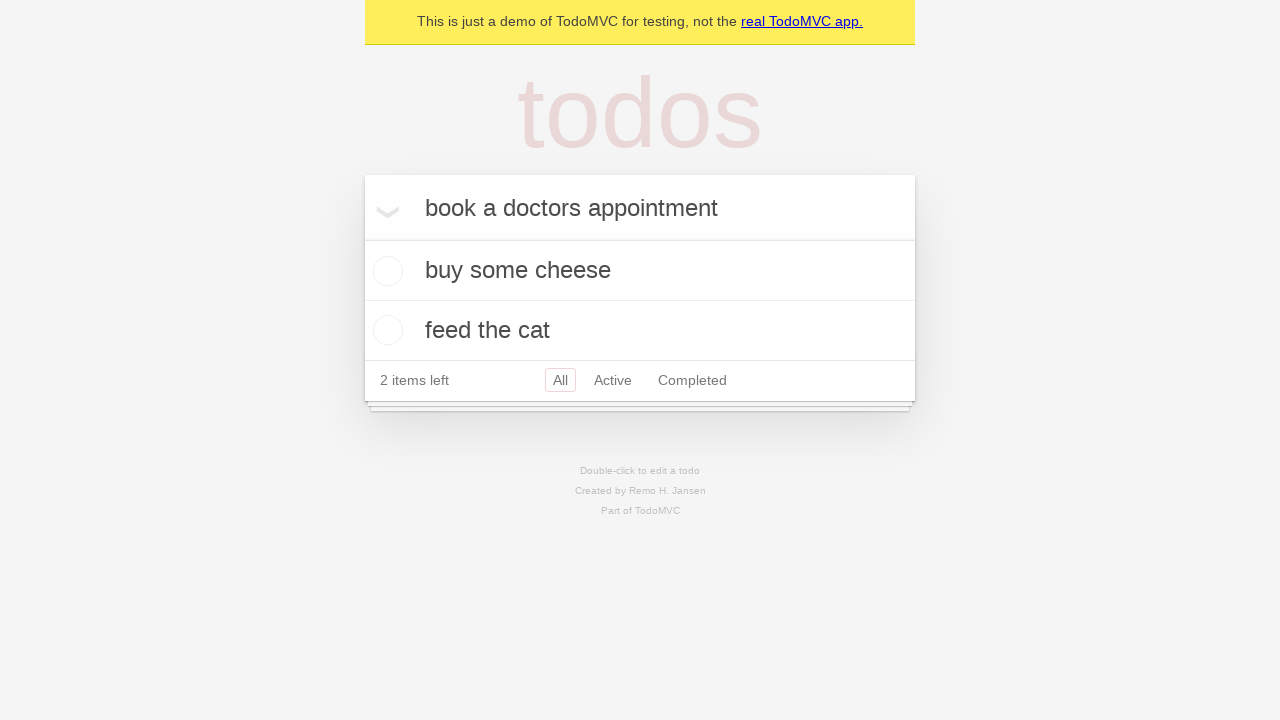

Pressed Enter to add third todo on internal:attr=[placeholder="What needs to be done?"i]
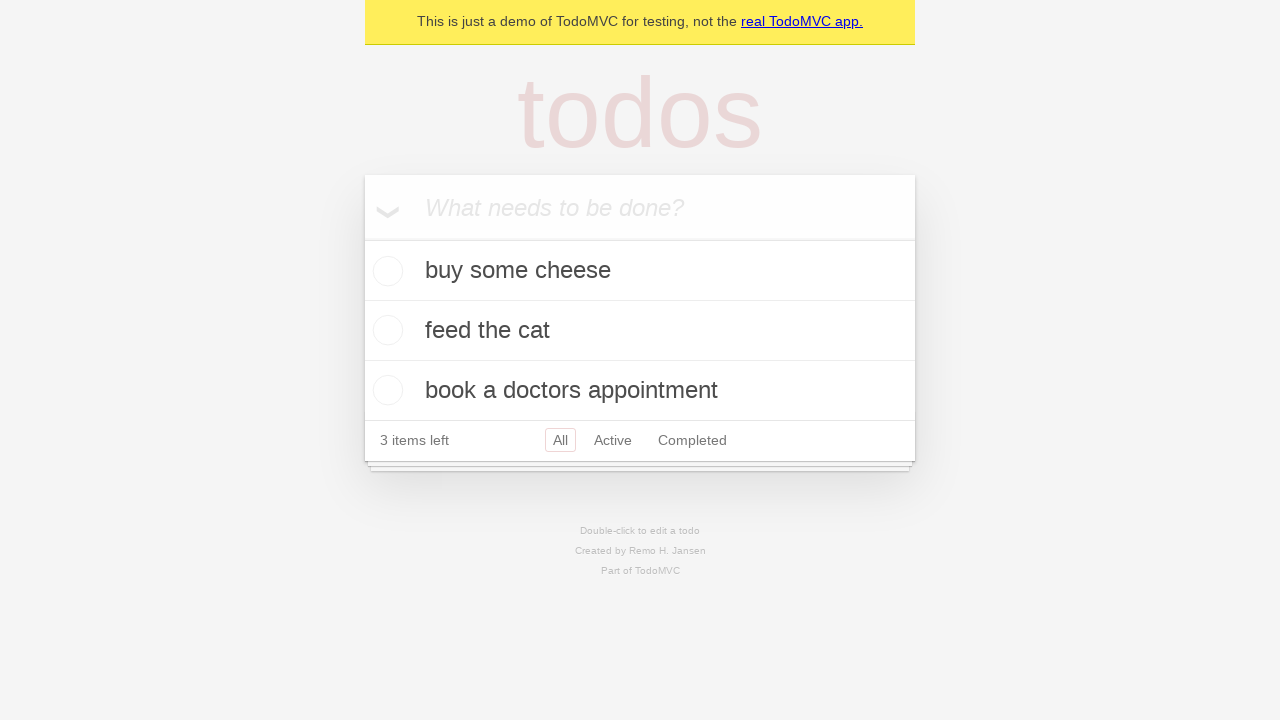

Checked the first todo item at (385, 271) on .todo-list li .toggle >> nth=0
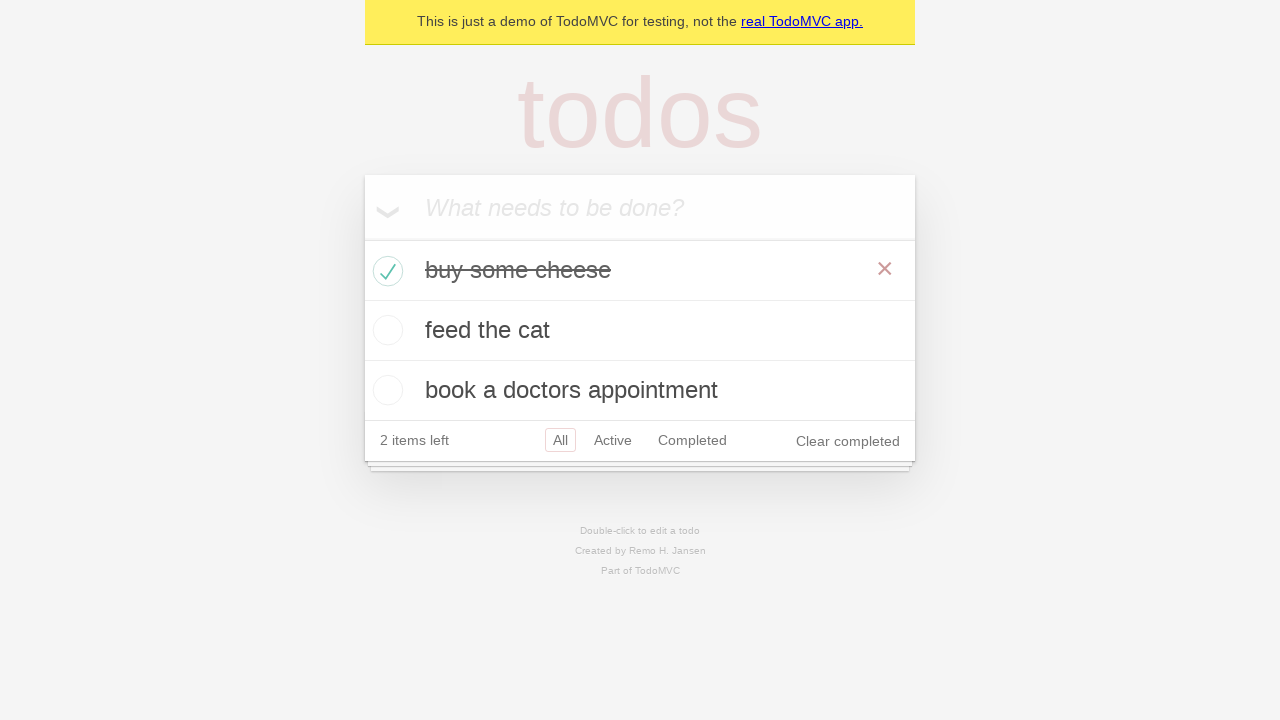

Clicked 'Clear completed' button at (848, 441) on internal:role=button[name="Clear completed"i]
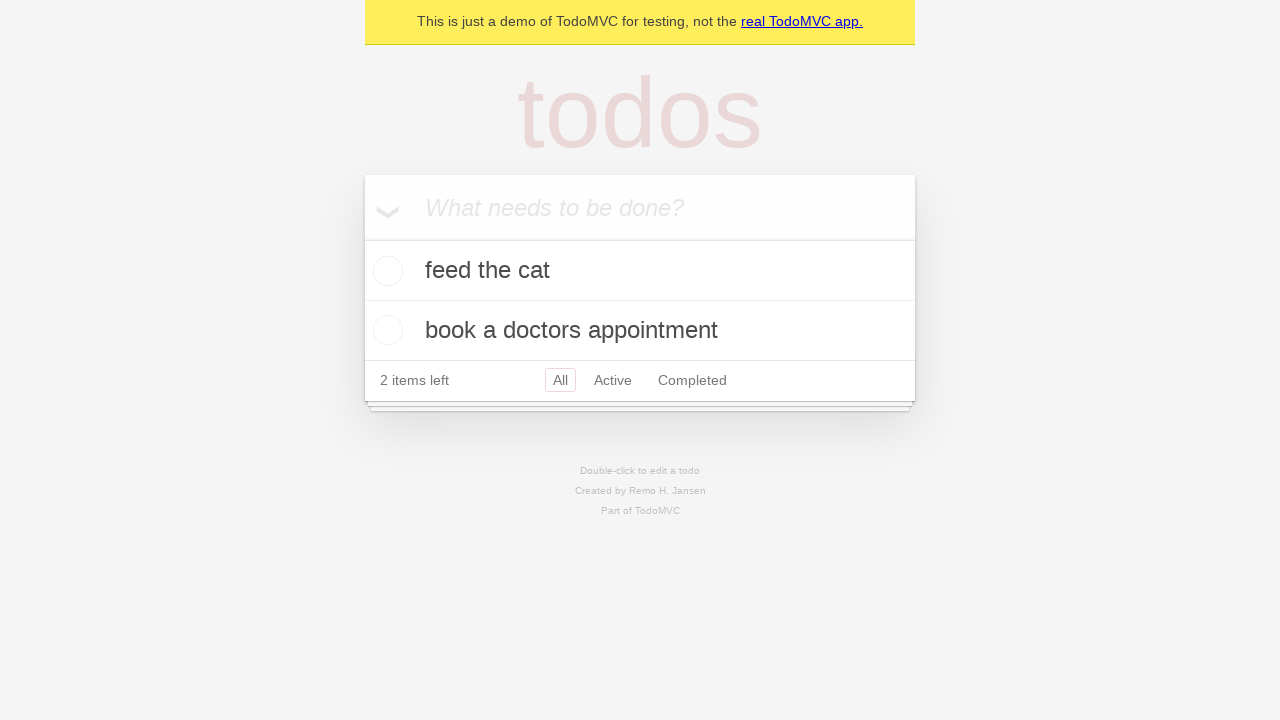

Waited 500ms for UI update after clearing completed items
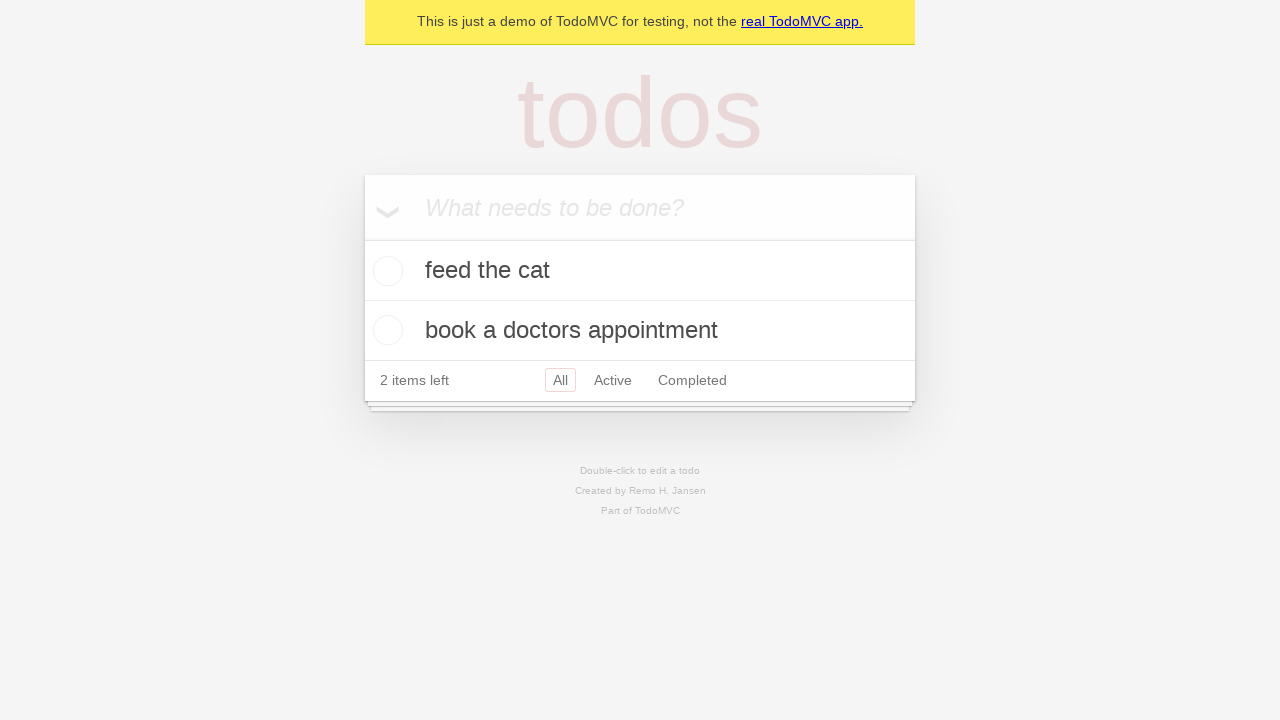

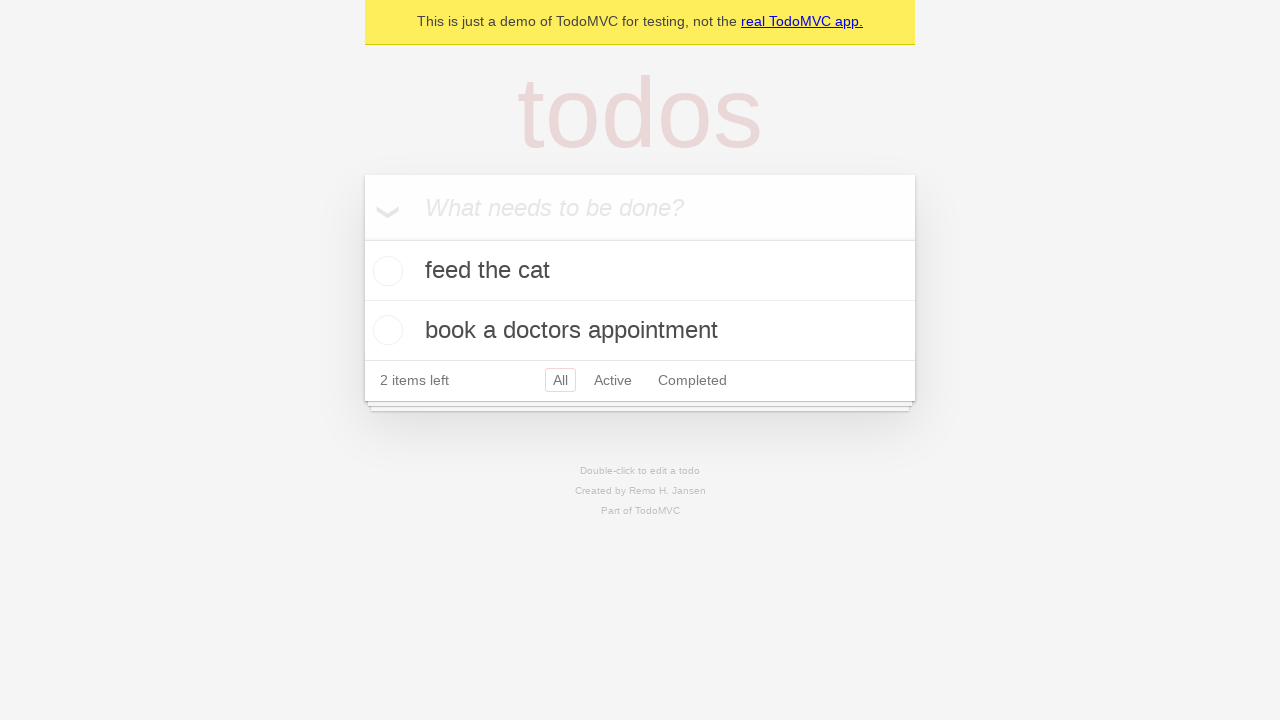